Navigates to a page, clicks on a dynamically calculated link, and fills out a form with personal information including name, city, and country

Starting URL: http://suninjuly.github.io/find_link_text

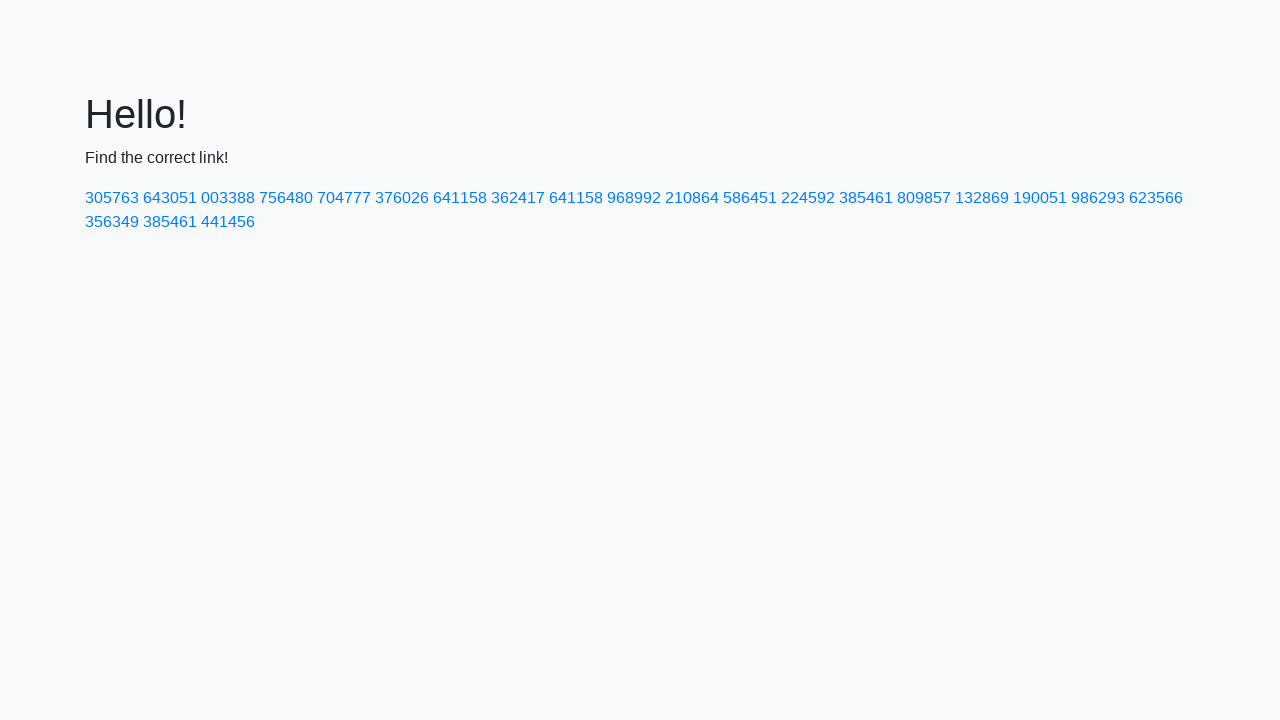

Calculated dynamic link text value
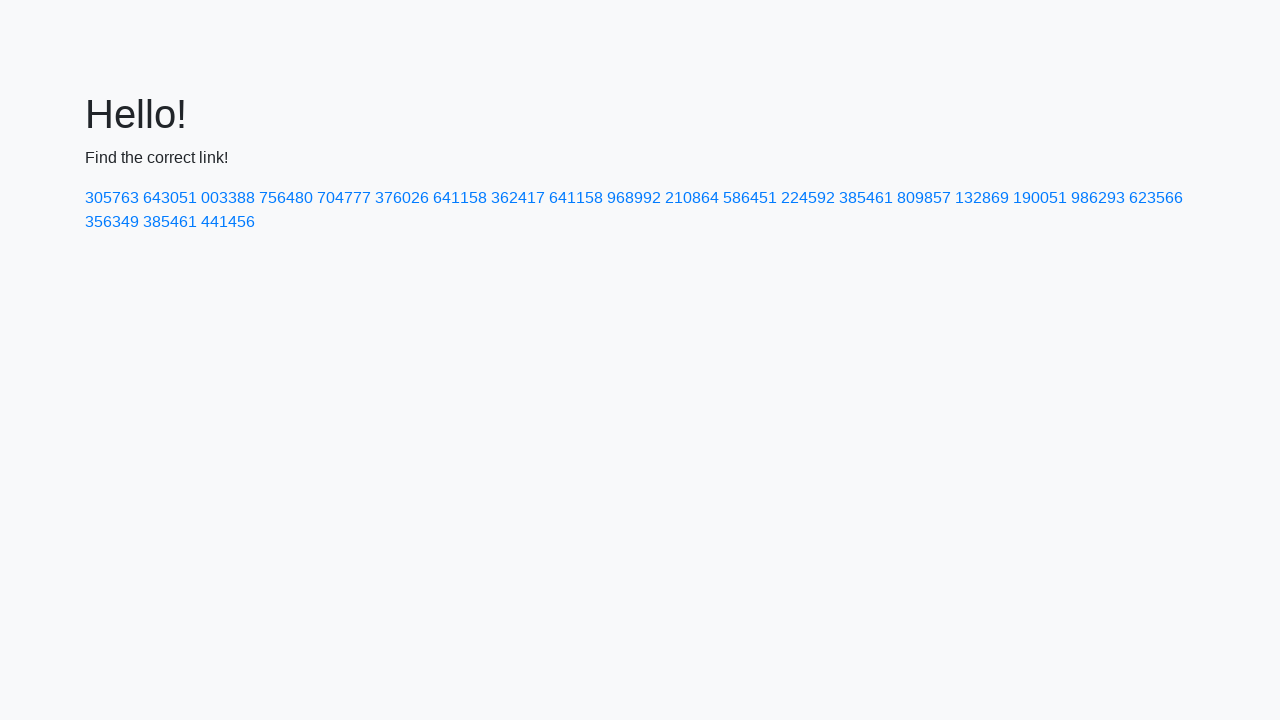

Clicked dynamically calculated link with text '224592' at (808, 198) on a:has-text('224592')
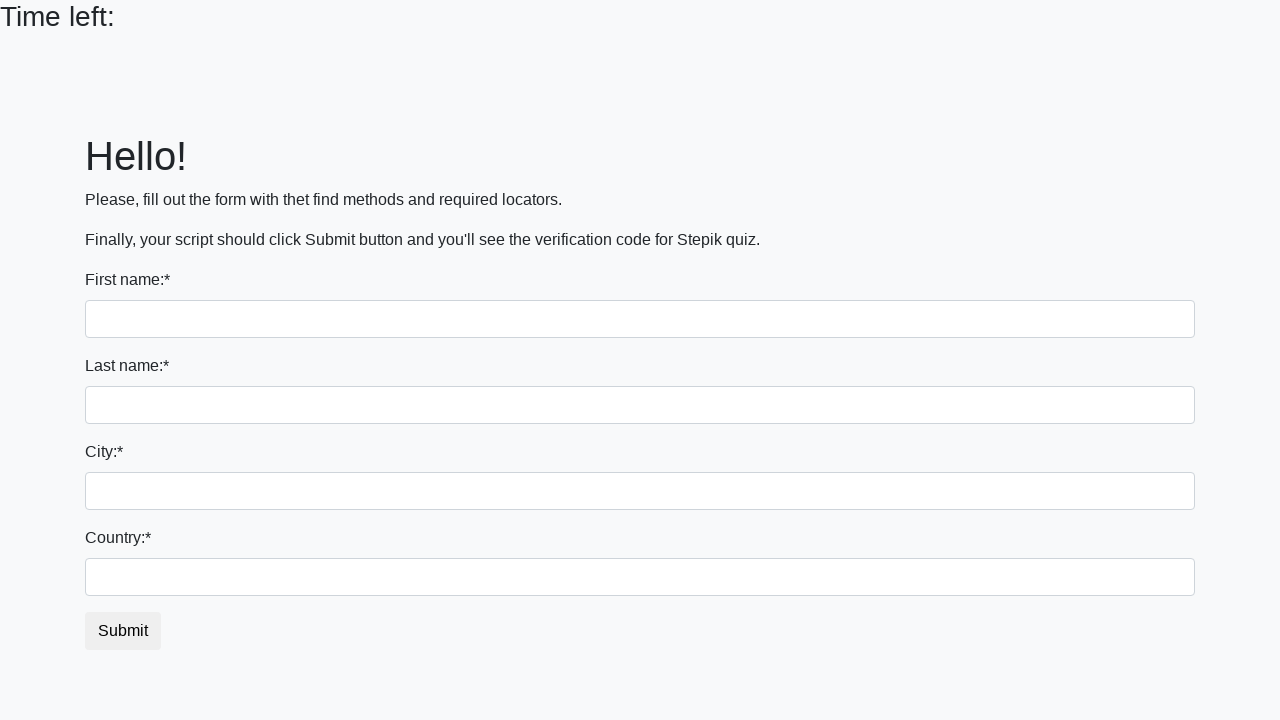

Filled in first name 'Ivan' on .form-control
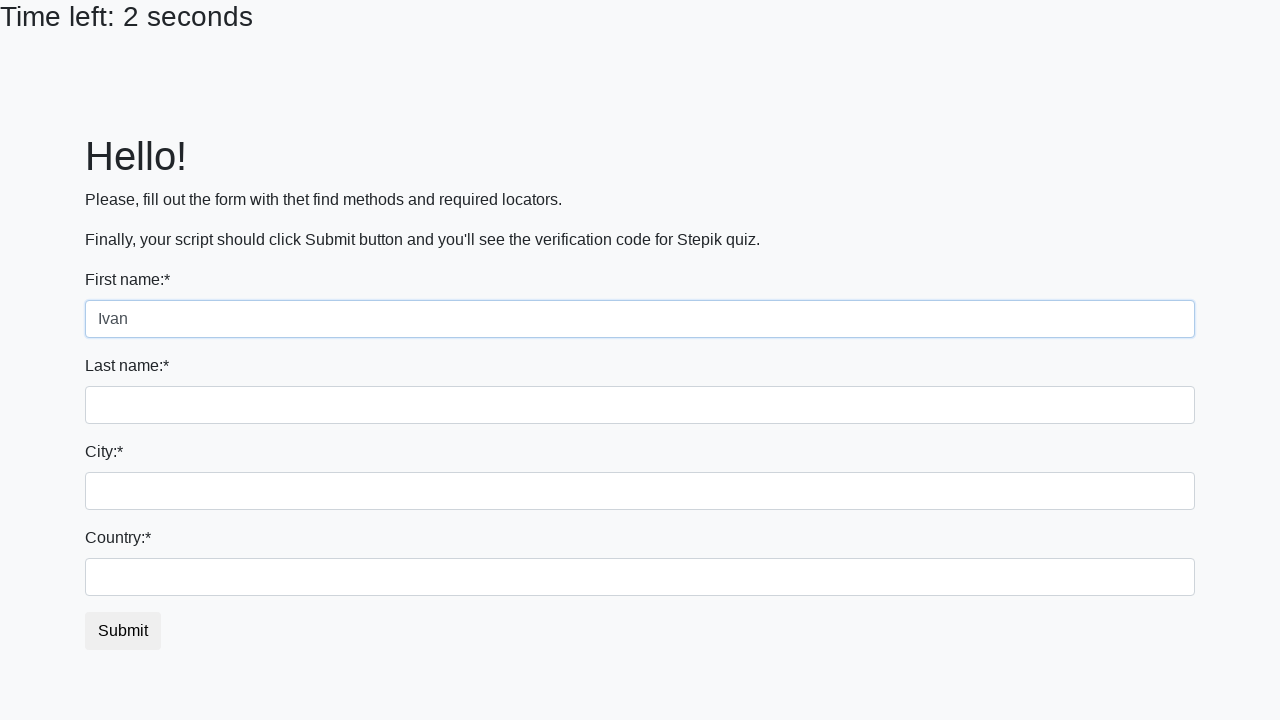

Filled in last name 'Petrov' on .container .form-group [name="last_name"]
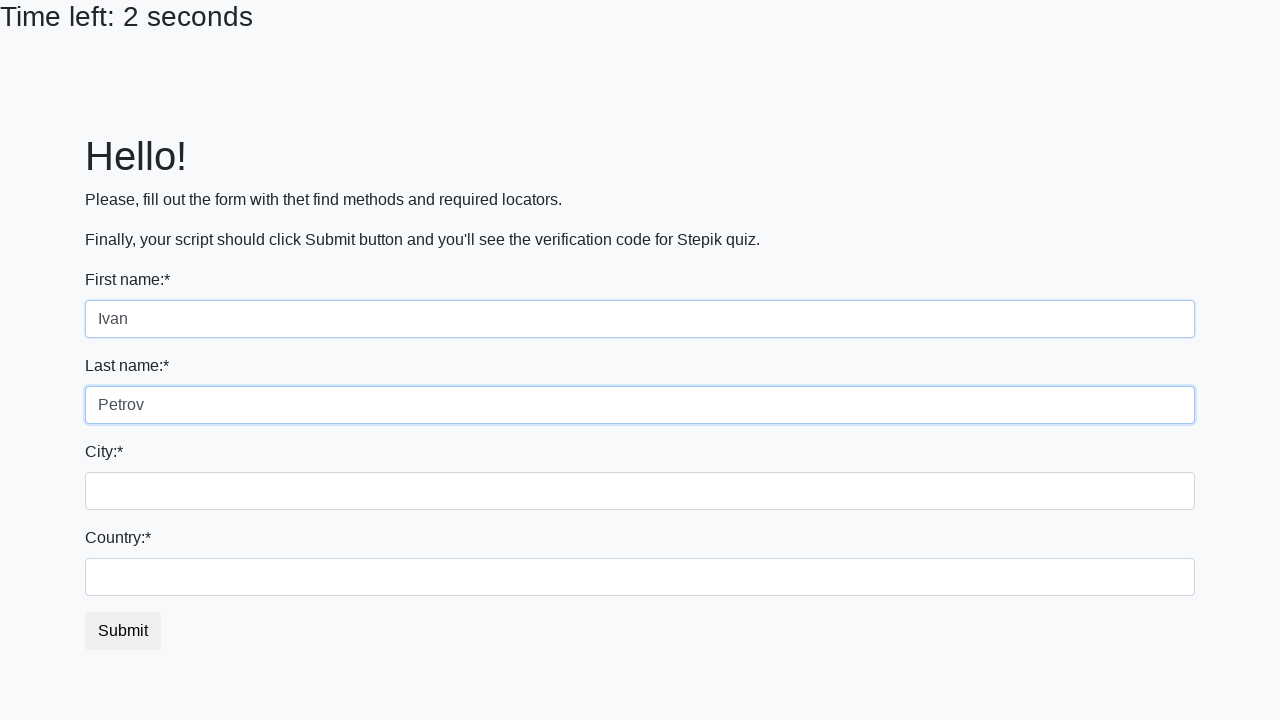

Filled in city 'Smolensk' on .form-control.city
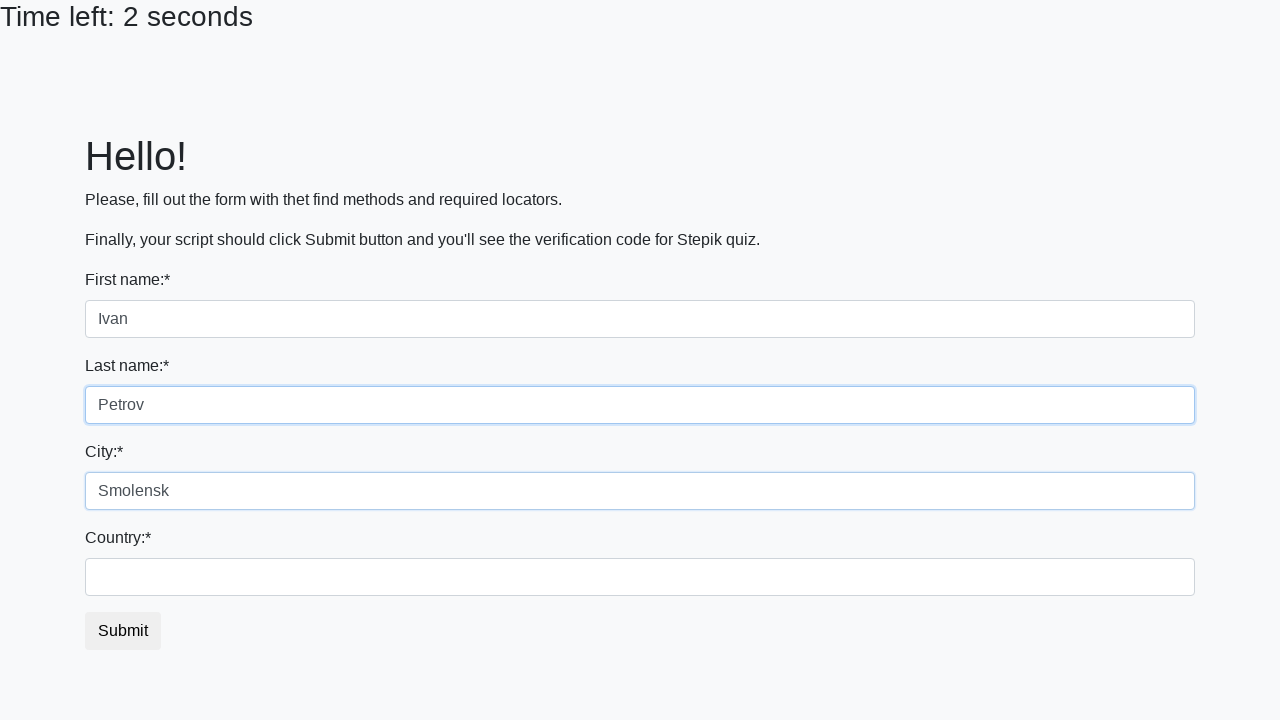

Filled in country 'Russia' on #country
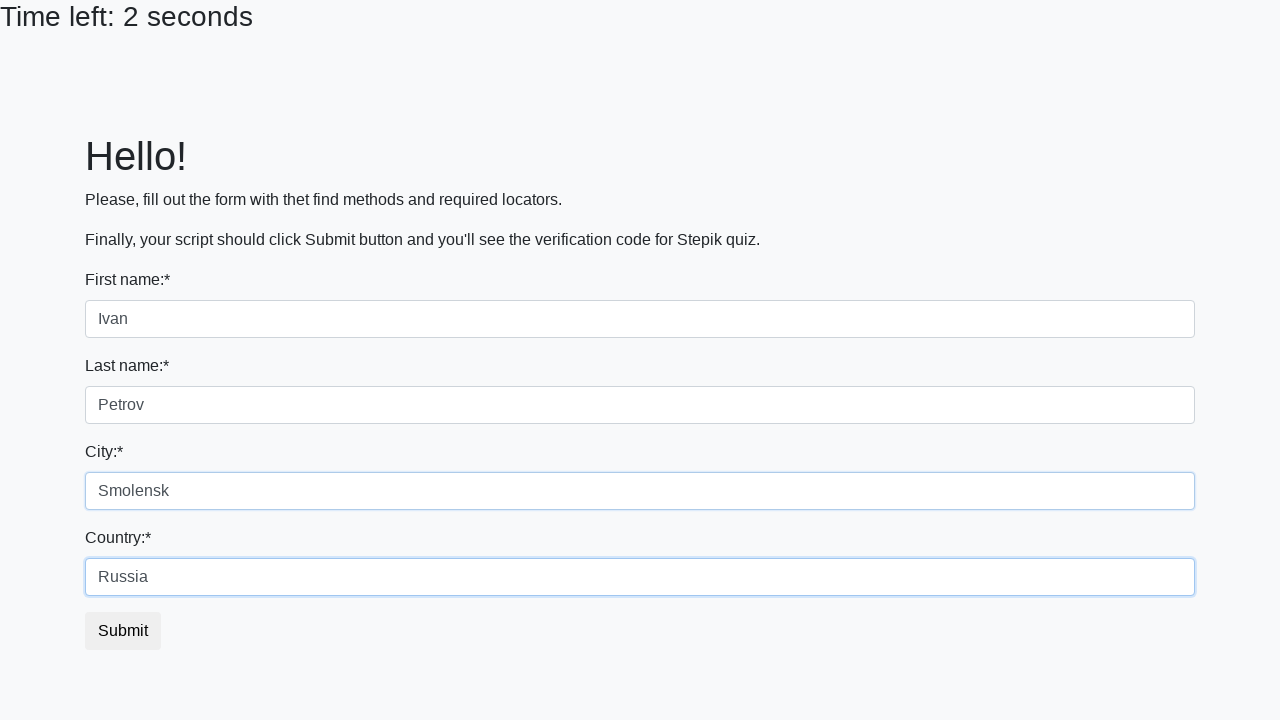

Submitted the form at (123, 631) on button.btn
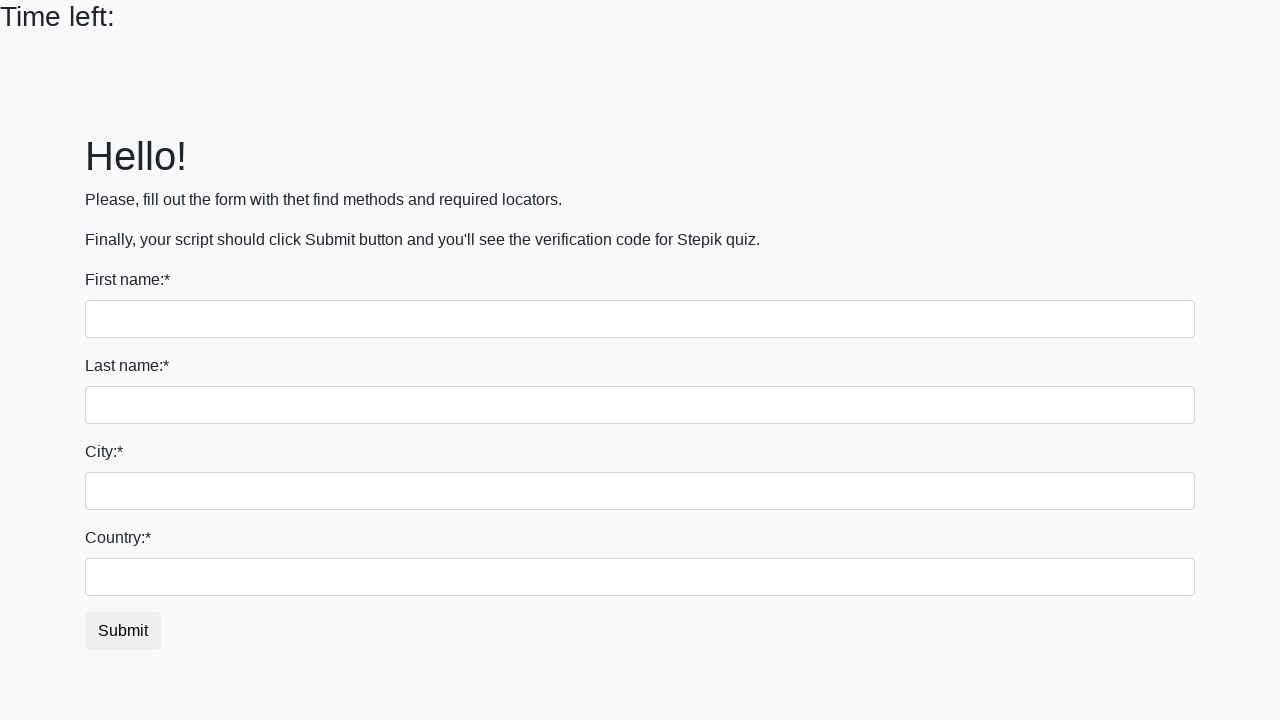

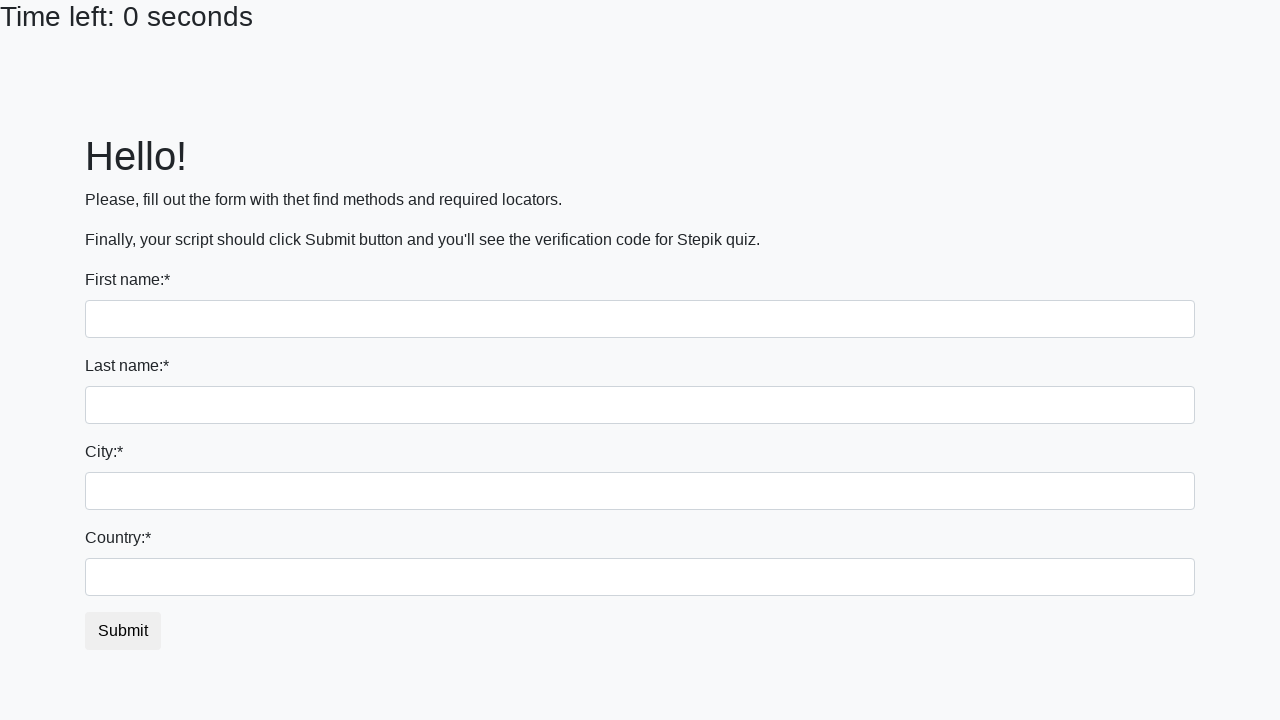